Tests that edits are cancelled when pressing Escape key

Starting URL: https://demo.playwright.dev/todomvc

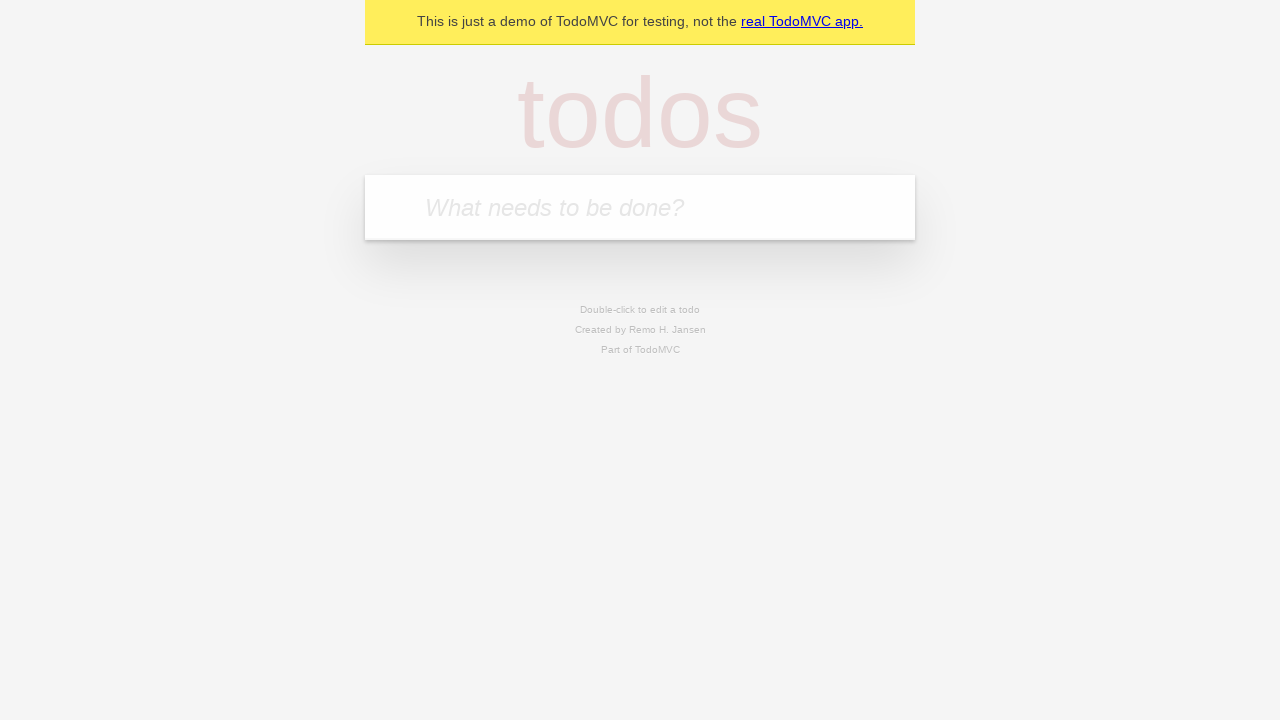

Filled todo input with 'buy some cheese' on internal:attr=[placeholder="What needs to be done?"i]
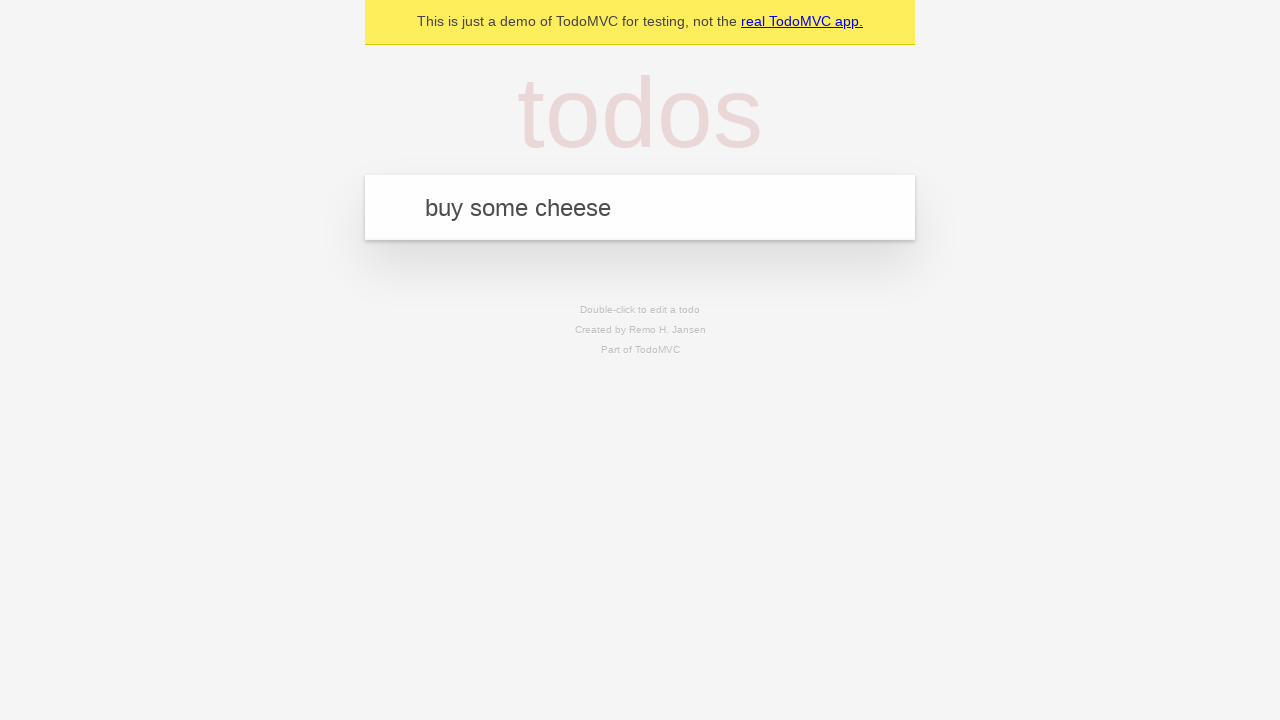

Pressed Enter to create first todo on internal:attr=[placeholder="What needs to be done?"i]
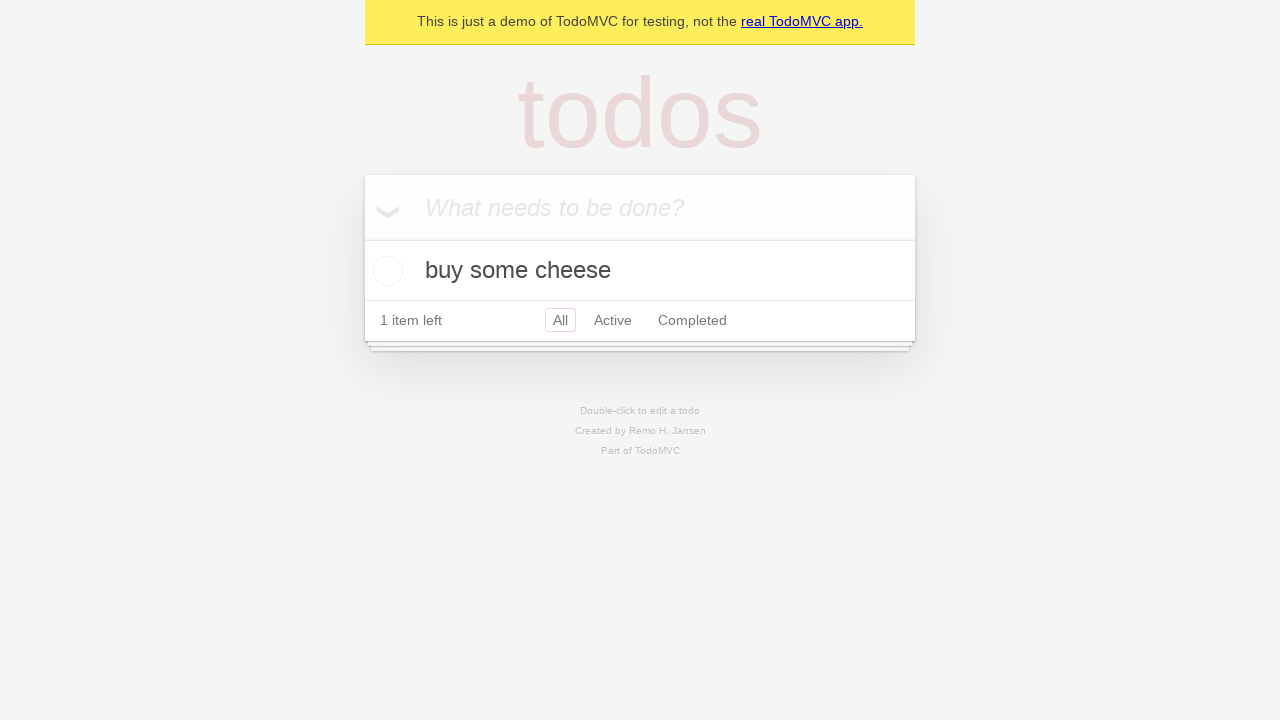

Filled todo input with 'feed the cat' on internal:attr=[placeholder="What needs to be done?"i]
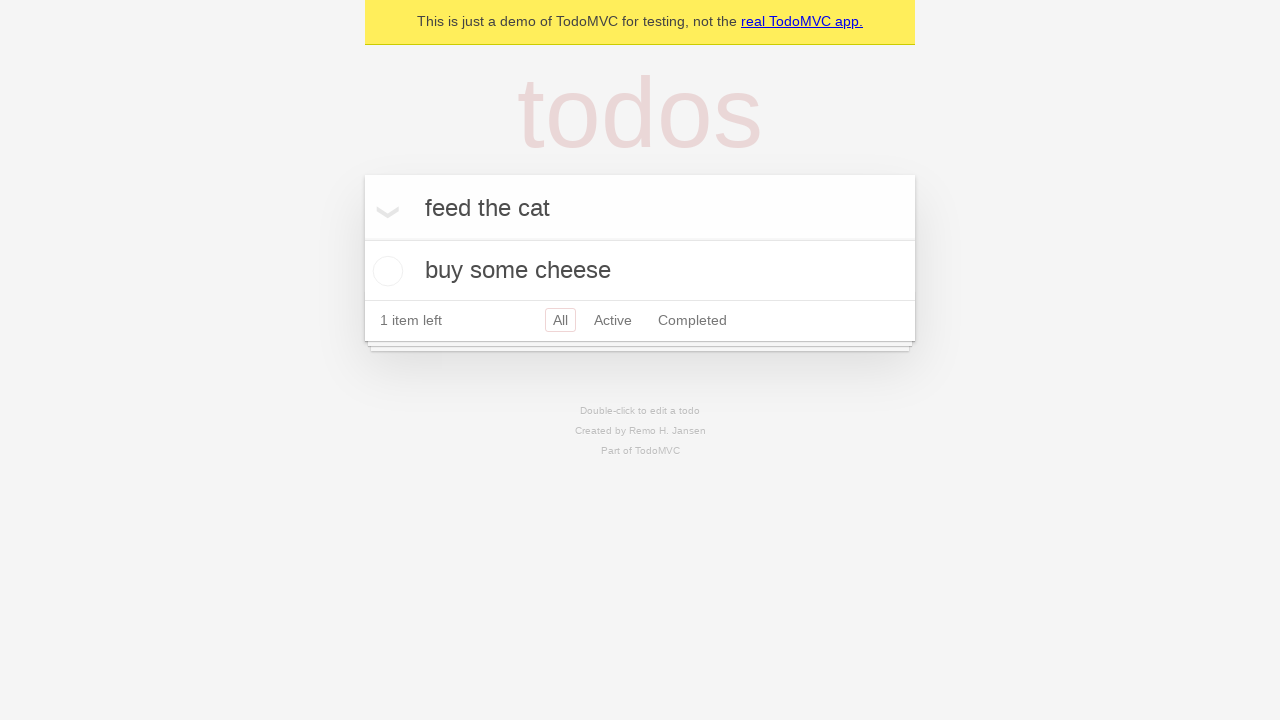

Pressed Enter to create second todo on internal:attr=[placeholder="What needs to be done?"i]
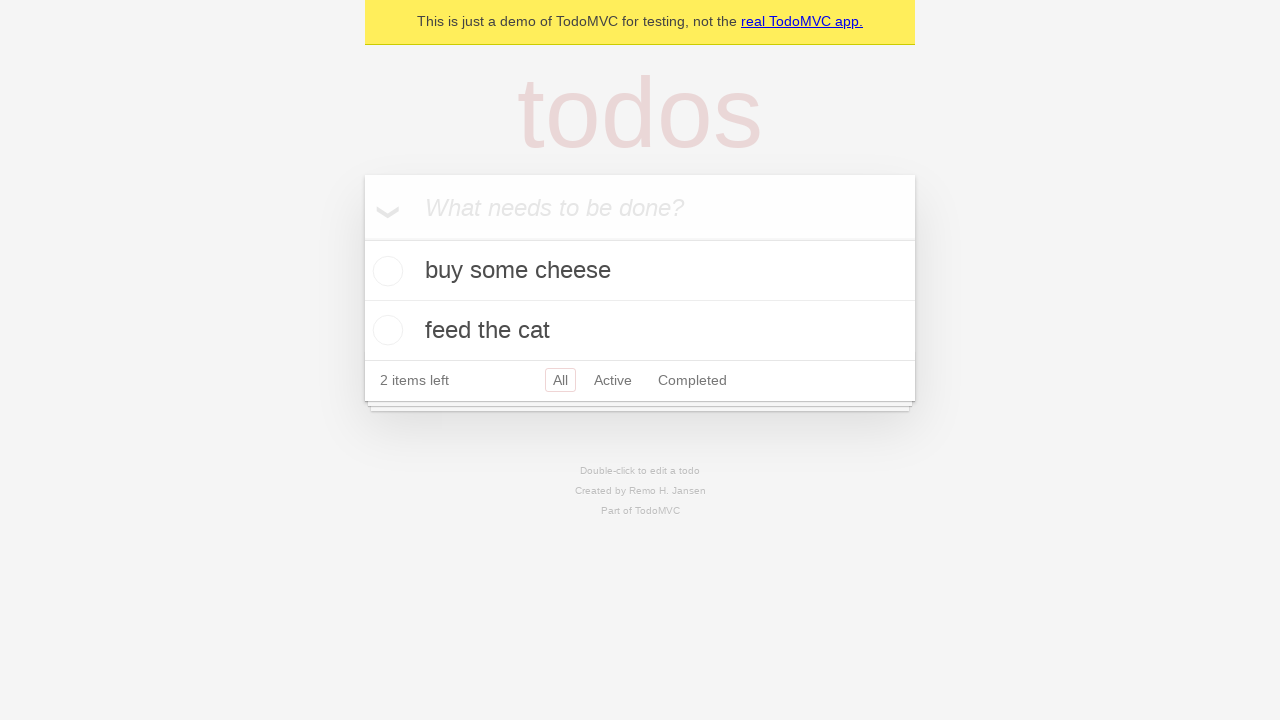

Filled todo input with 'book a doctors appointment' on internal:attr=[placeholder="What needs to be done?"i]
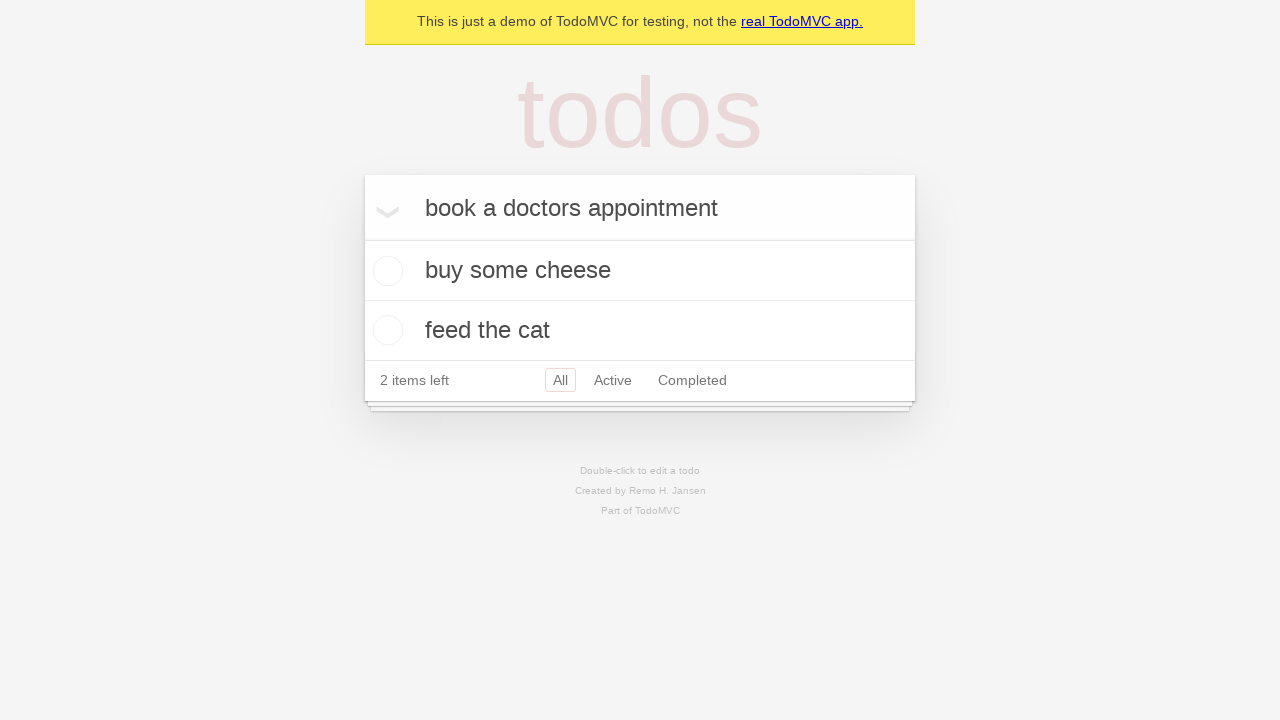

Pressed Enter to create third todo on internal:attr=[placeholder="What needs to be done?"i]
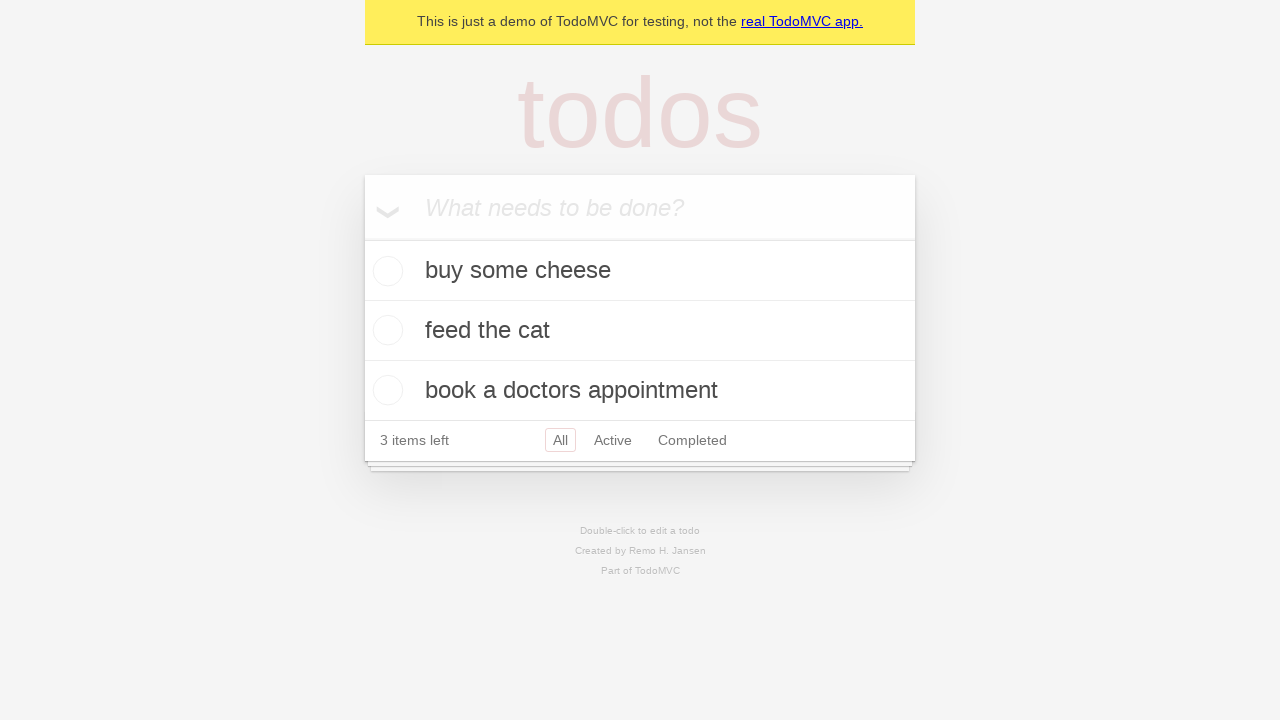

Double-clicked second todo to enter edit mode at (640, 331) on internal:testid=[data-testid="todo-item"s] >> nth=1
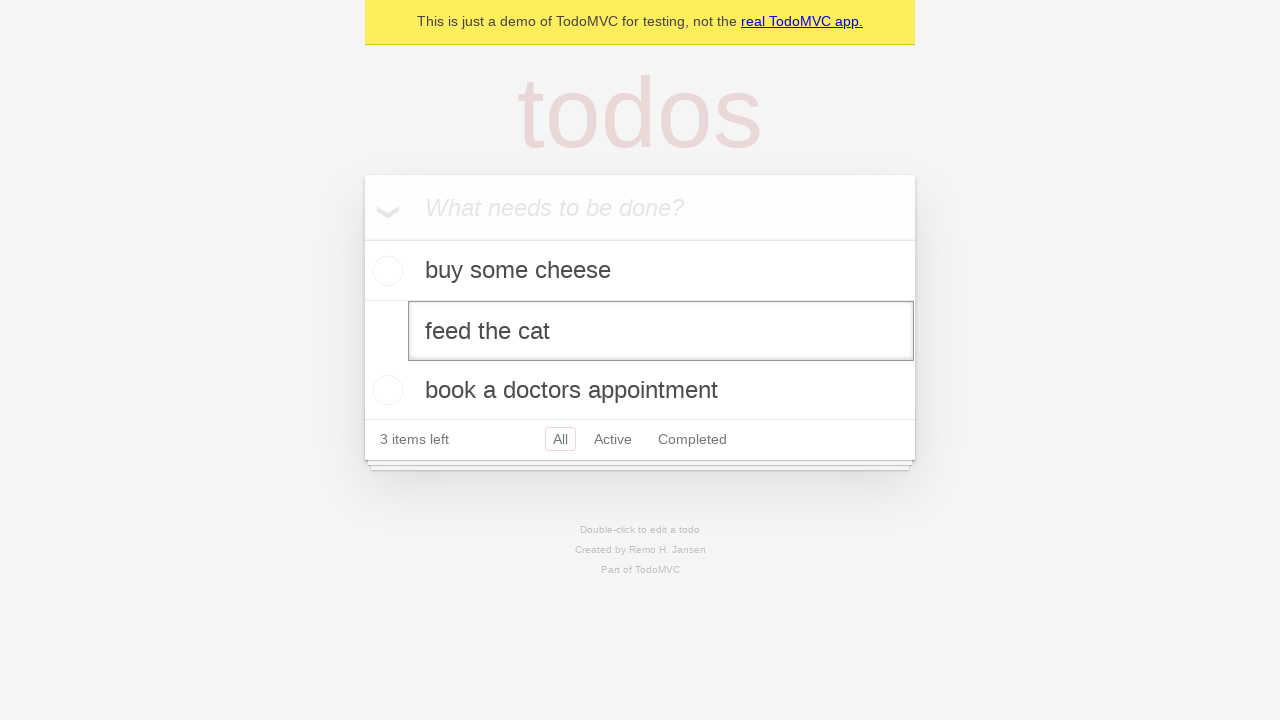

Filled edit field with 'buy some sausages' on internal:testid=[data-testid="todo-item"s] >> nth=1 >> .edit
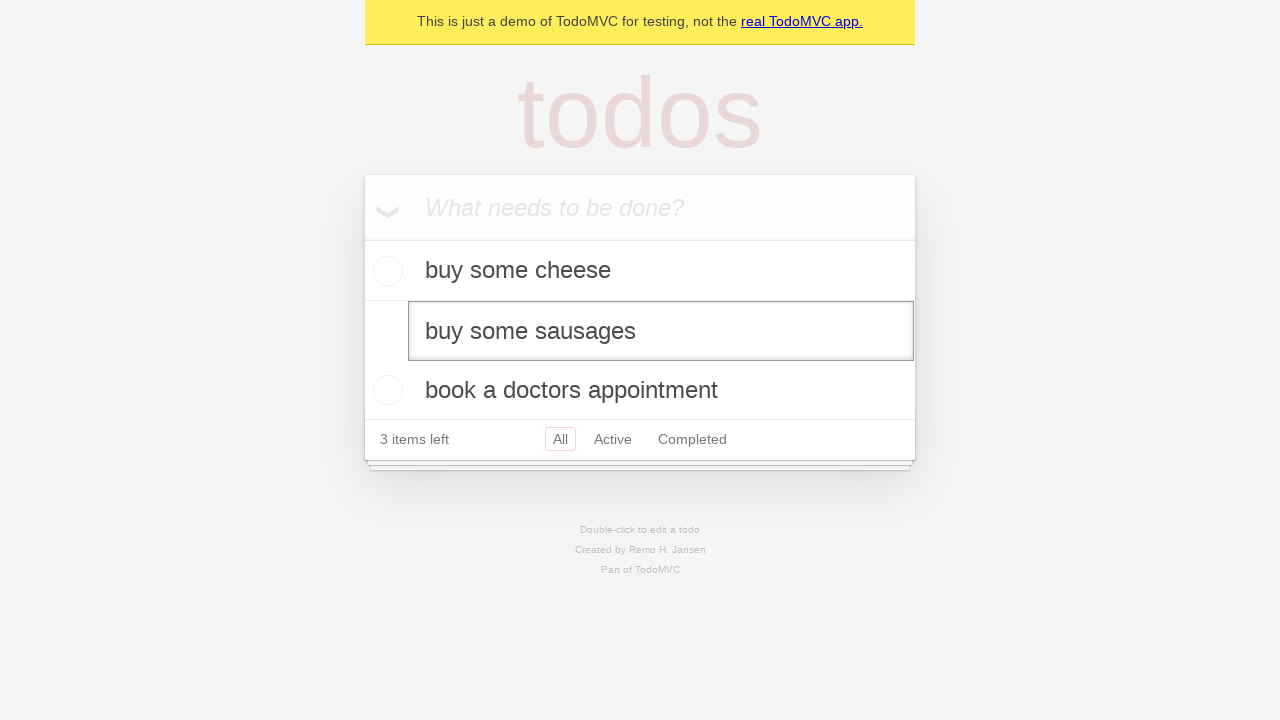

Pressed Escape to cancel edit and verify changes are discarded on internal:testid=[data-testid="todo-item"s] >> nth=1 >> .edit
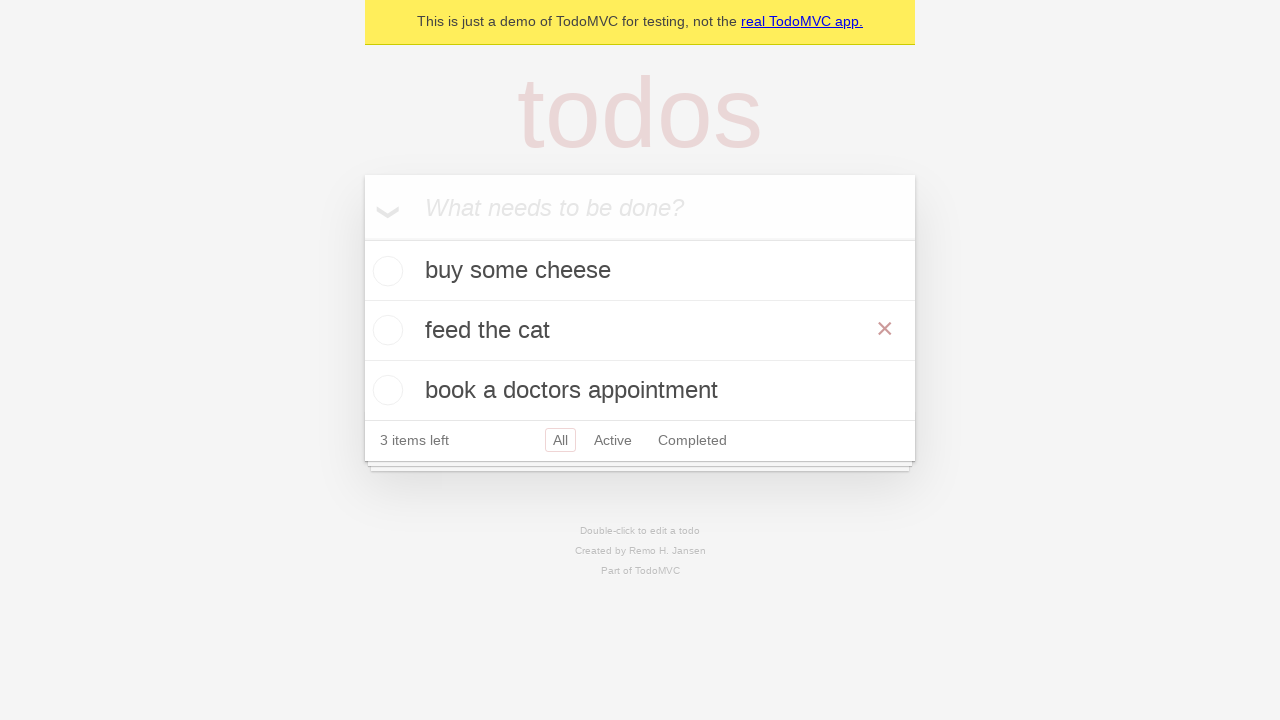

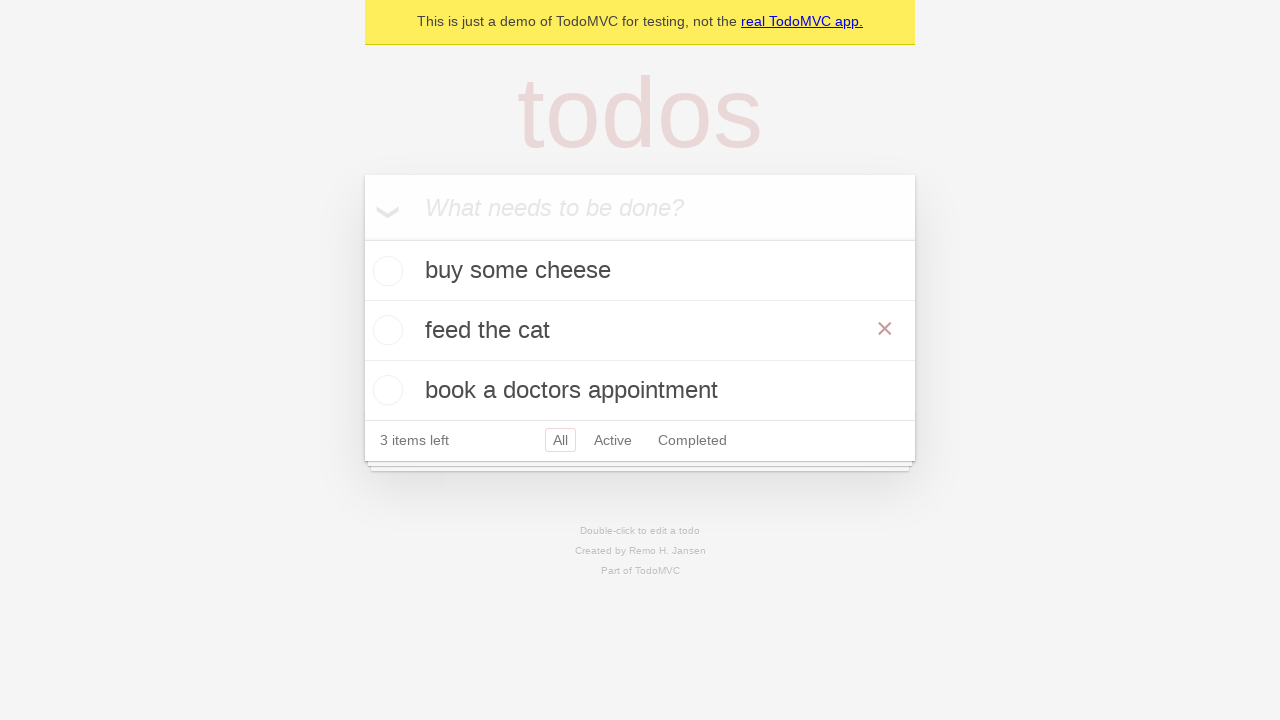